Navigates to a practice automation page, scrolls down to a table, and retrieves information about the table structure including row count, column count, and second row content

Starting URL: https://rahulshettyacademy.com/AutomationPractice/

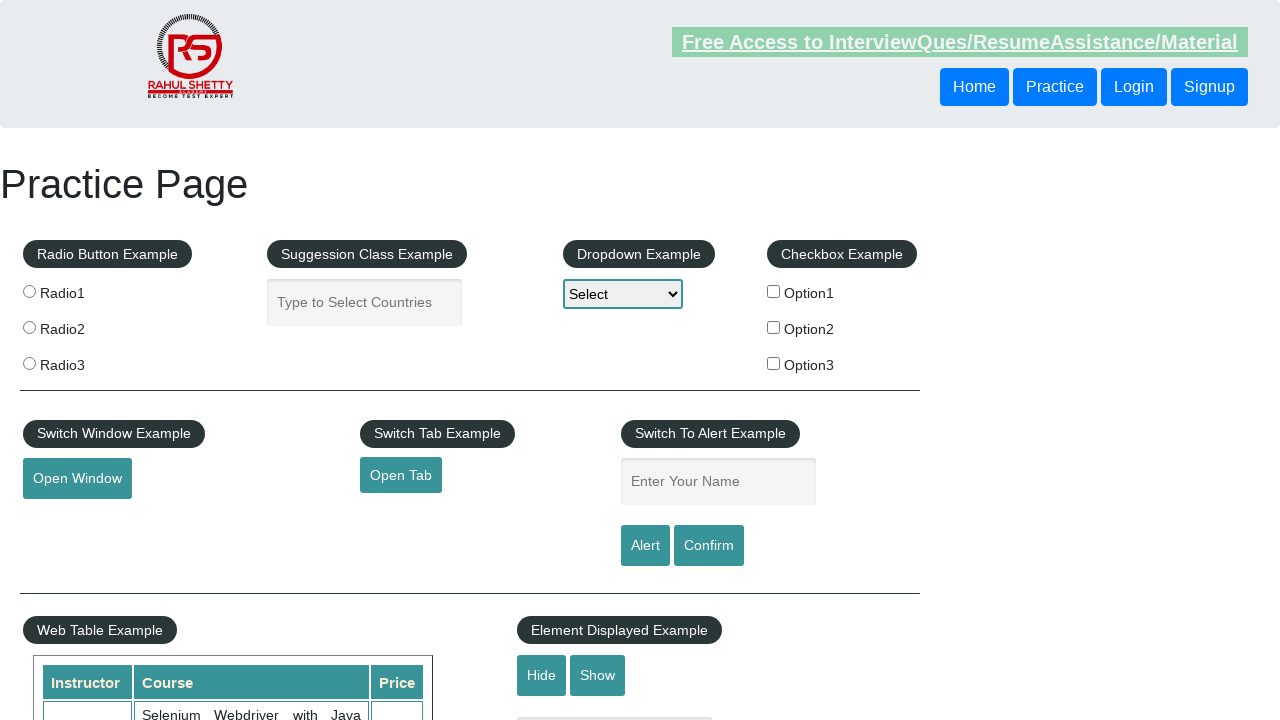

Scrolled down 500 pixels to make table visible
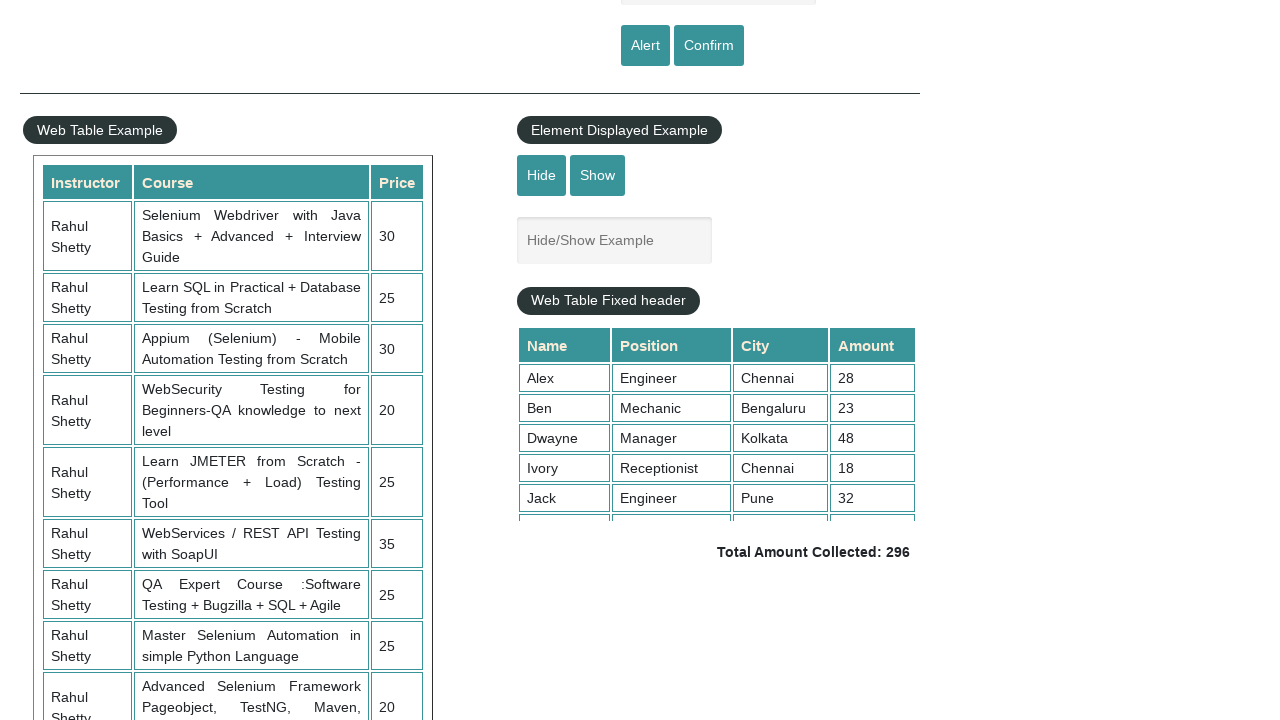

Retrieved all table rows - found 11 rows
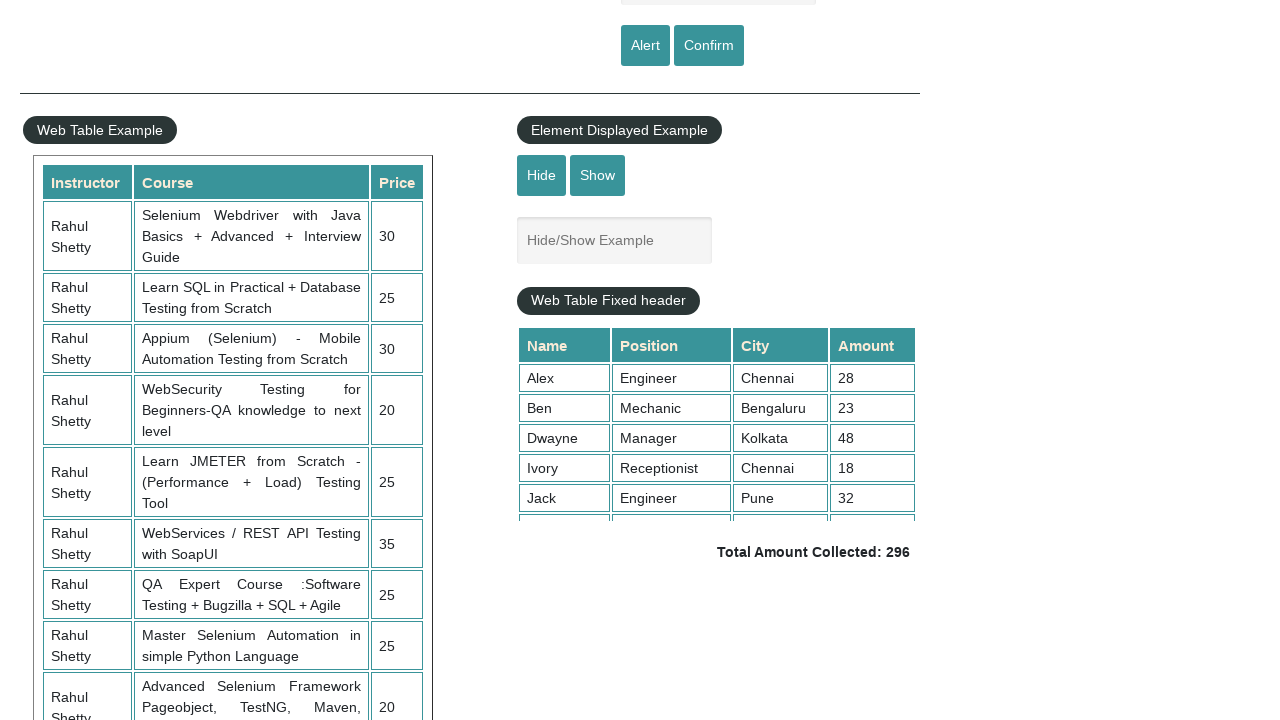

Retrieved all column headers - found 3 columns
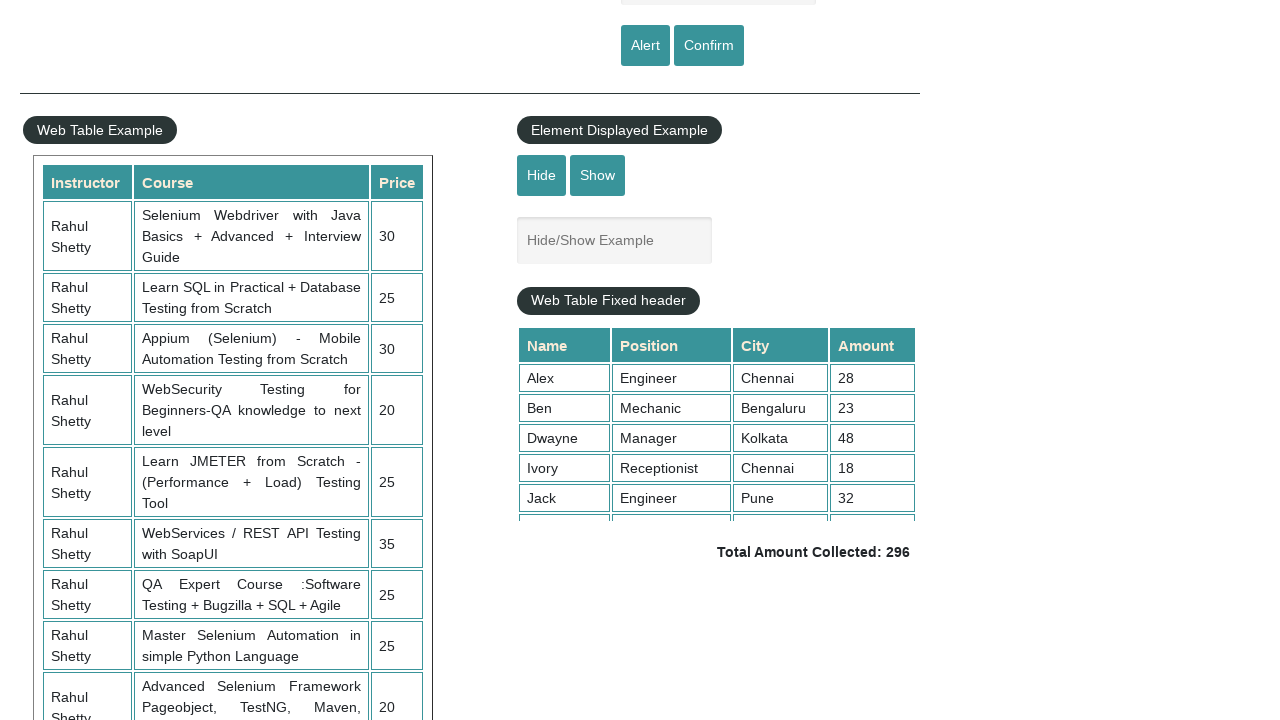

Retrieved second row content: 
                            Rahul Shetty
                            Selenium Webdriver with Java Basics + Advanced + Interview Guide
                            30
                        
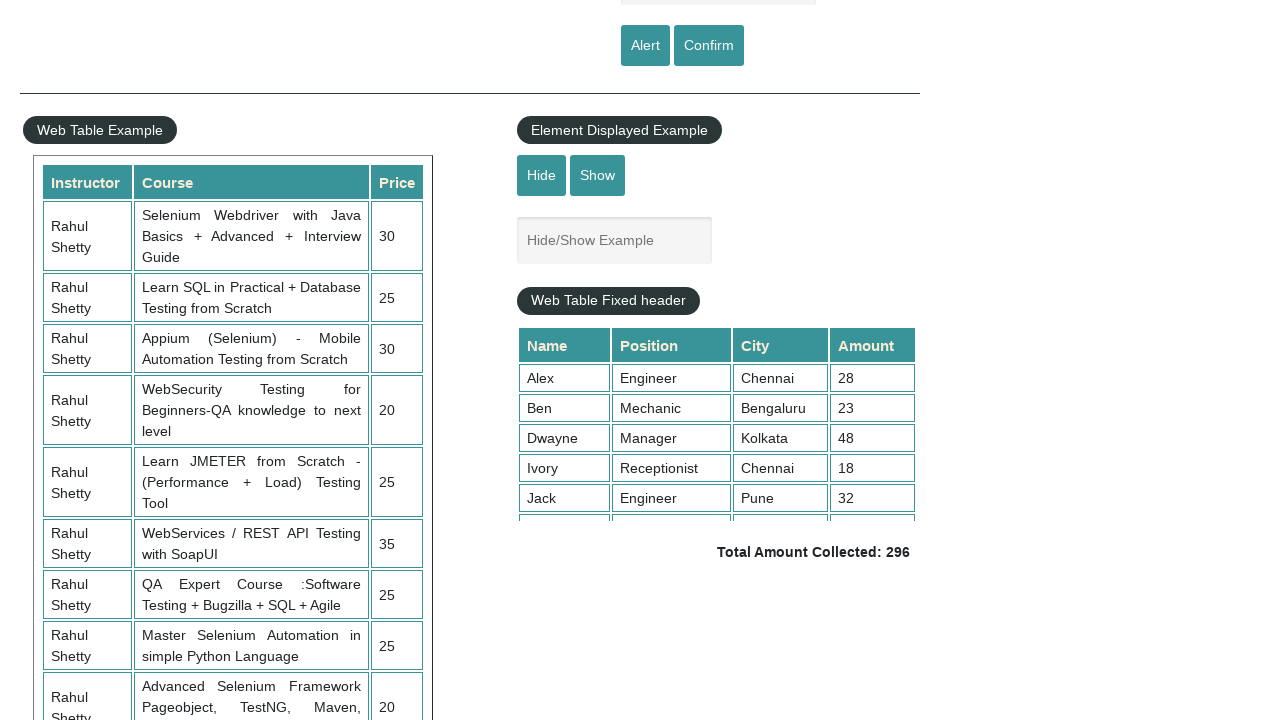

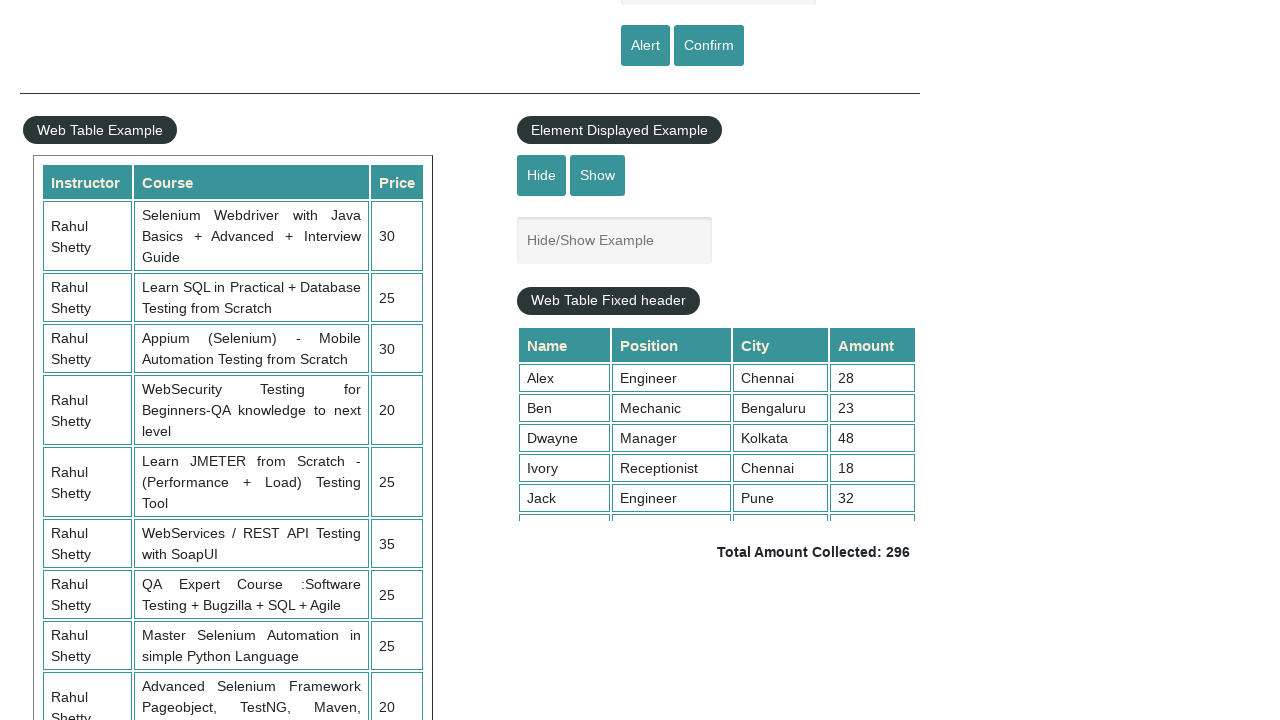